Tests dynamic control functionality by verifying a disabled input element can be enabled by clicking a button

Starting URL: https://the-internet.herokuapp.com/dynamic_controls

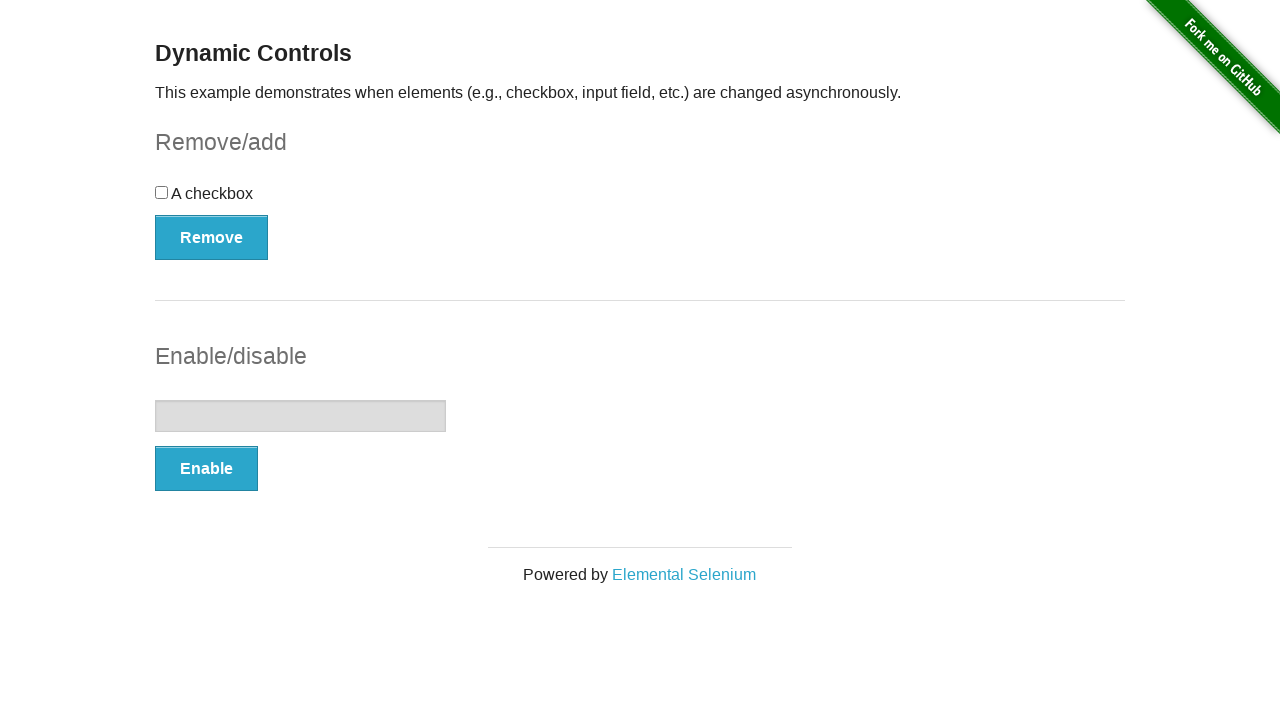

Located the disabled input element
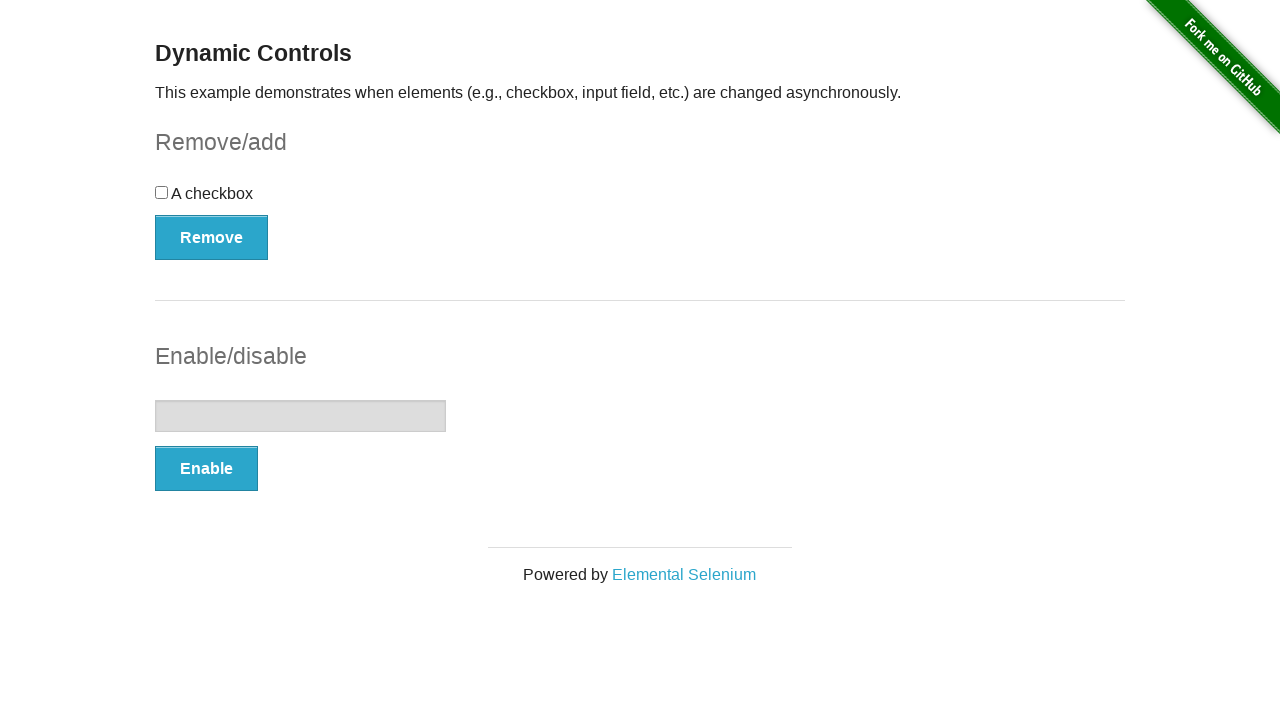

Verified that the input element is initially disabled
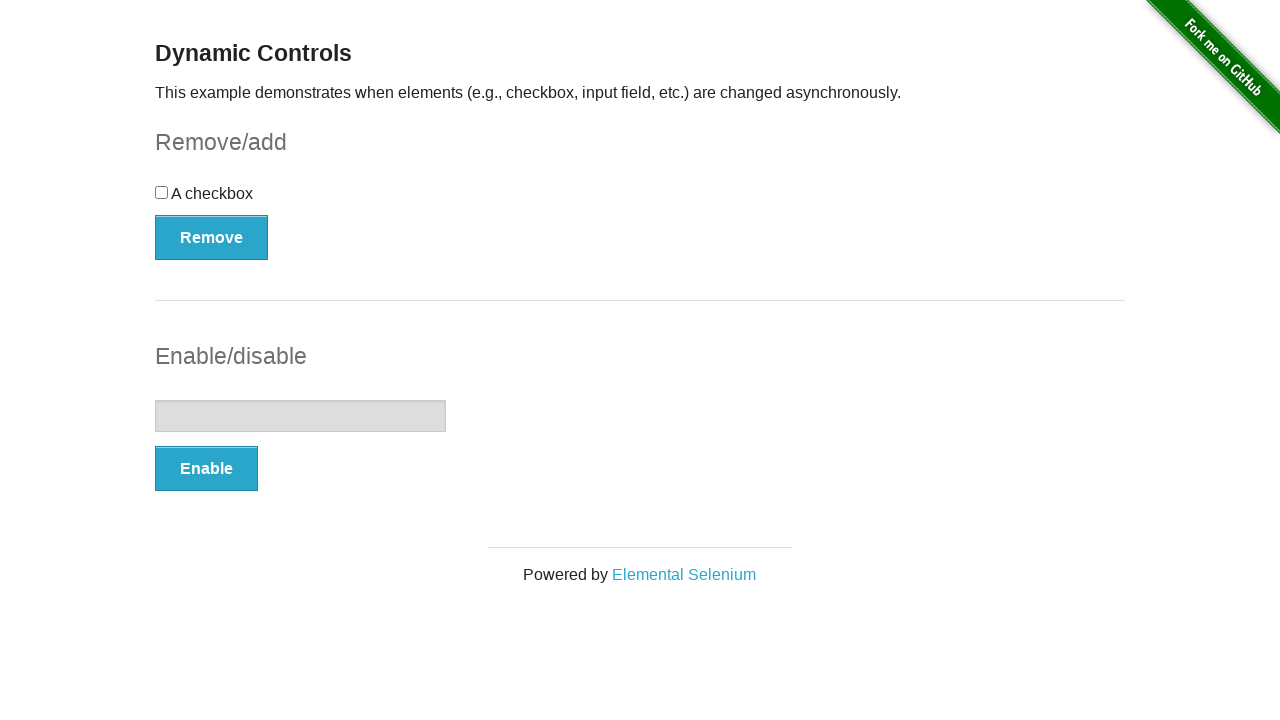

Located the enable button
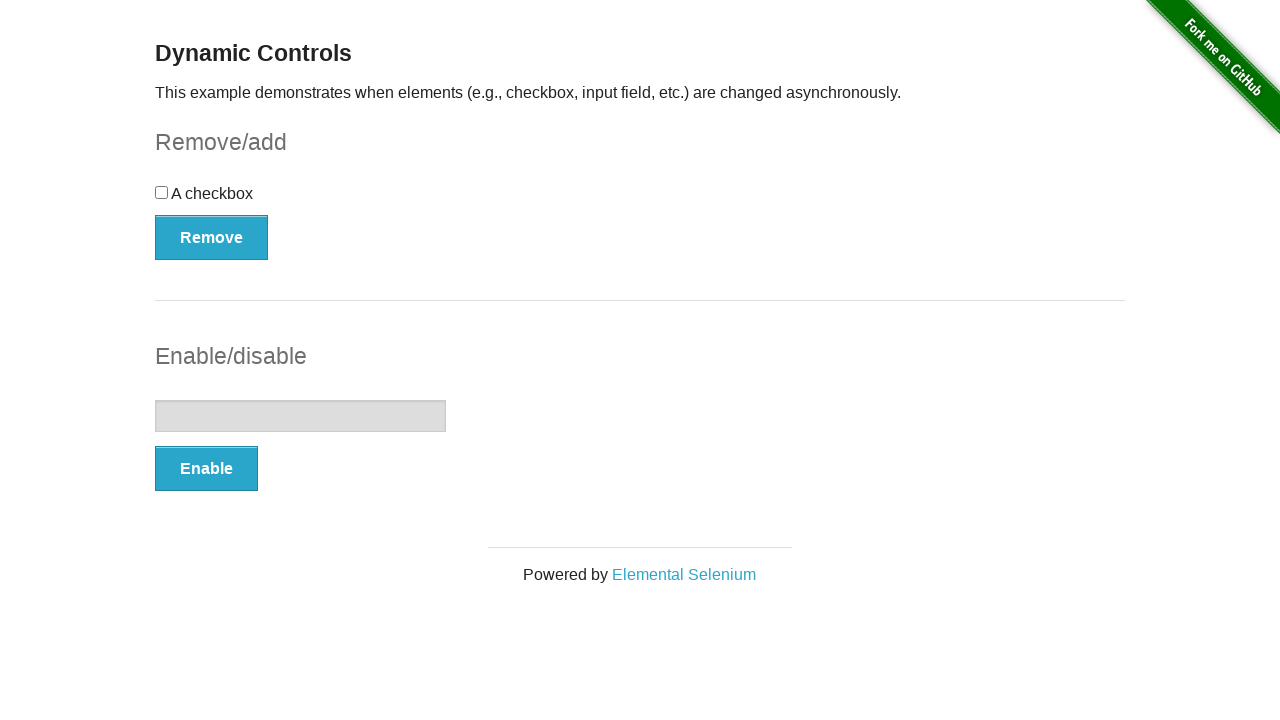

Clicked the enable button at (206, 469) on #input-example > button
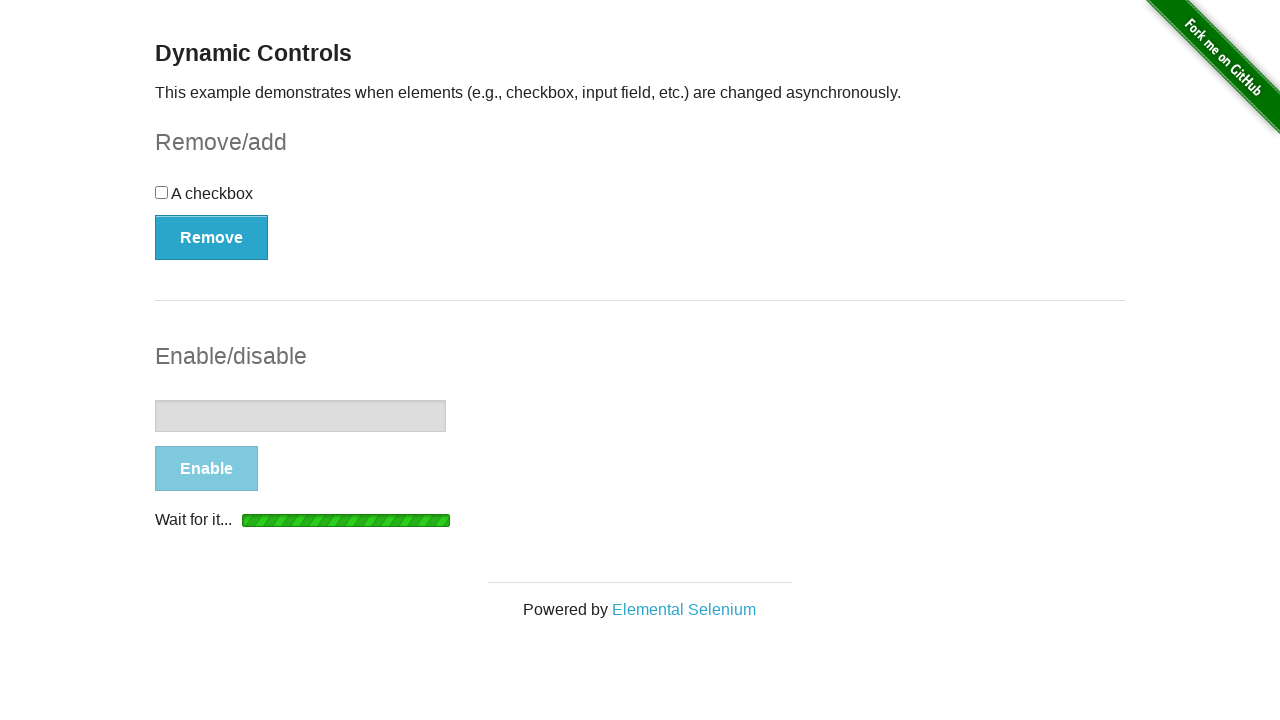

Waited 4 seconds for the element to become enabled
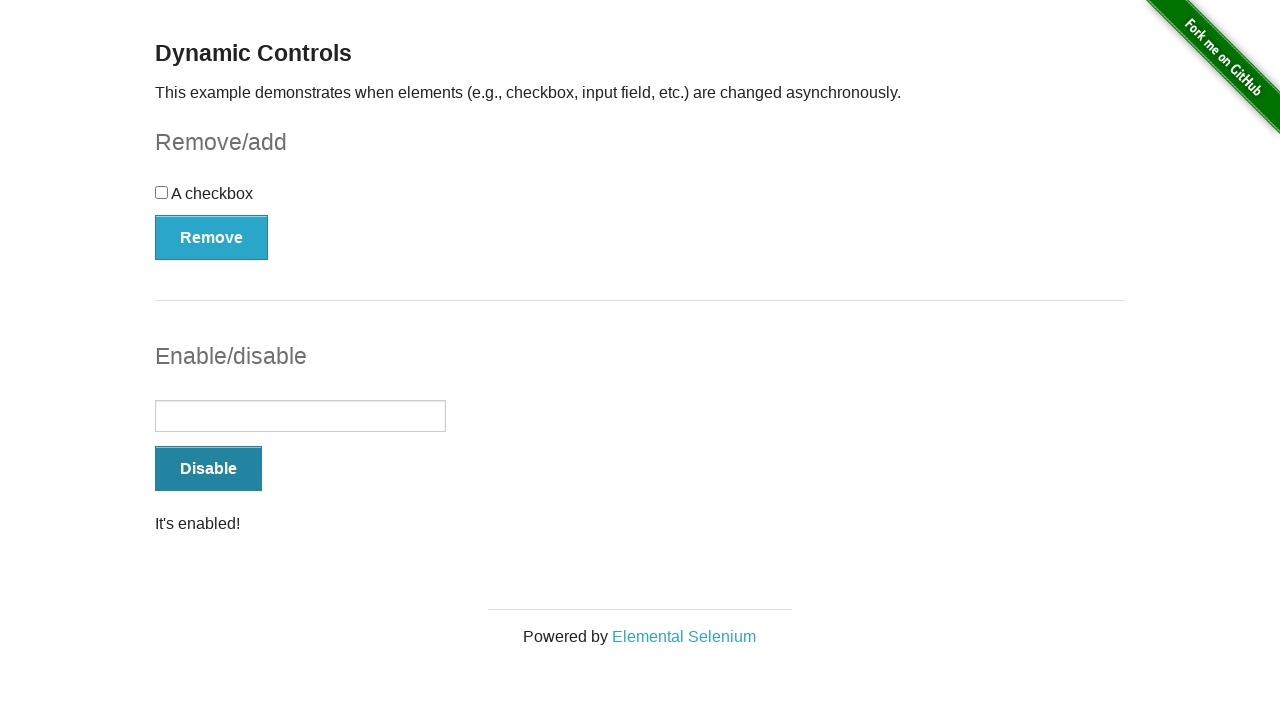

Verified that the input element is now enabled
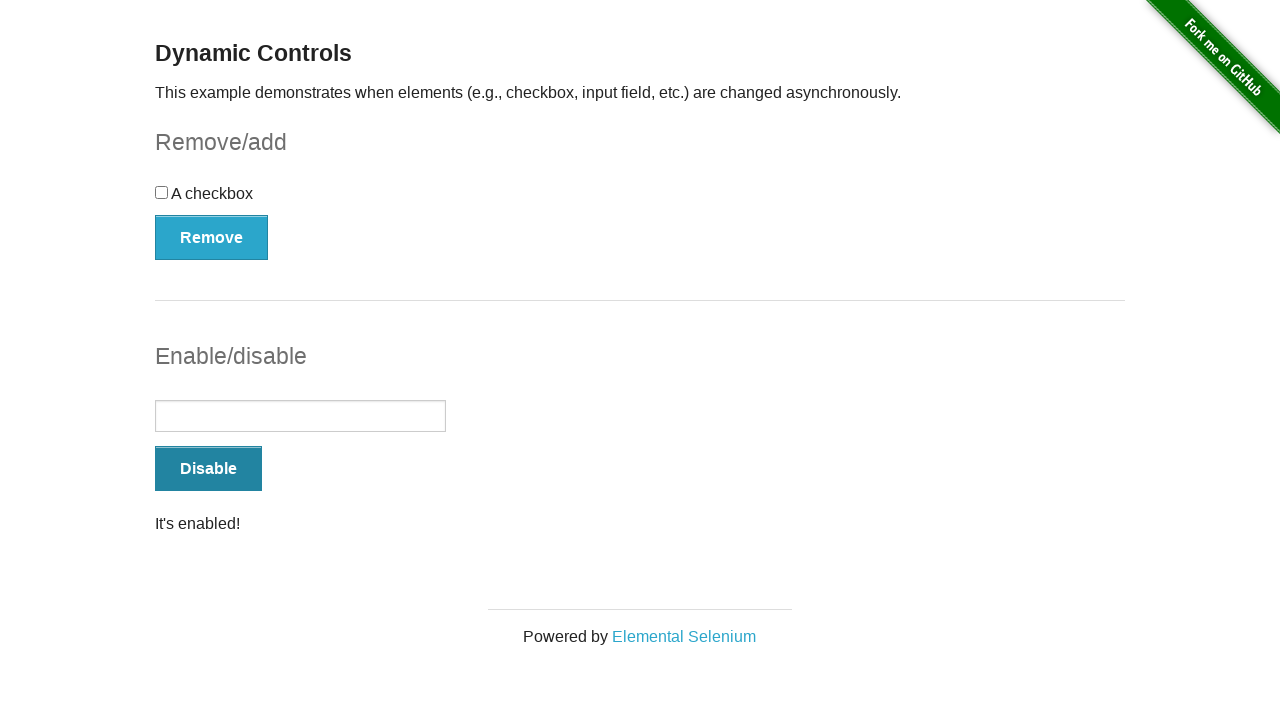

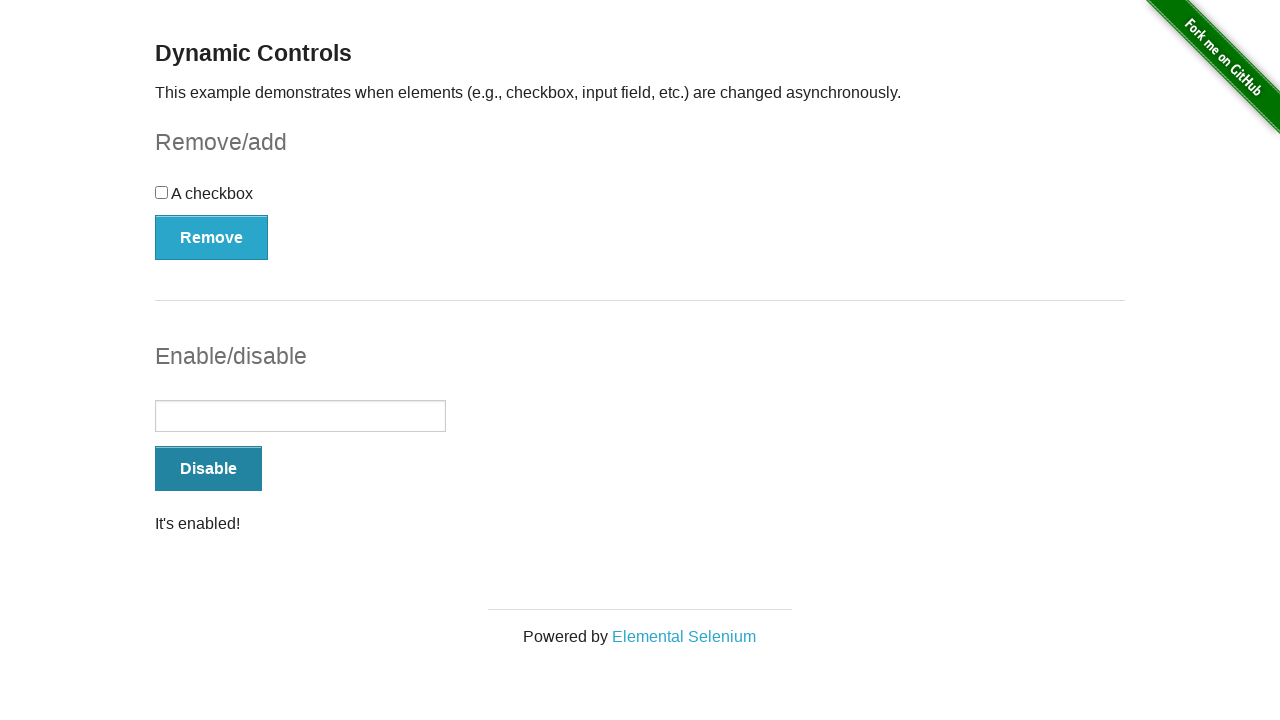